Hovers over the first profile picture and verifies that "name: user1" text appears.

Starting URL: https://the-internet.herokuapp.com/hovers

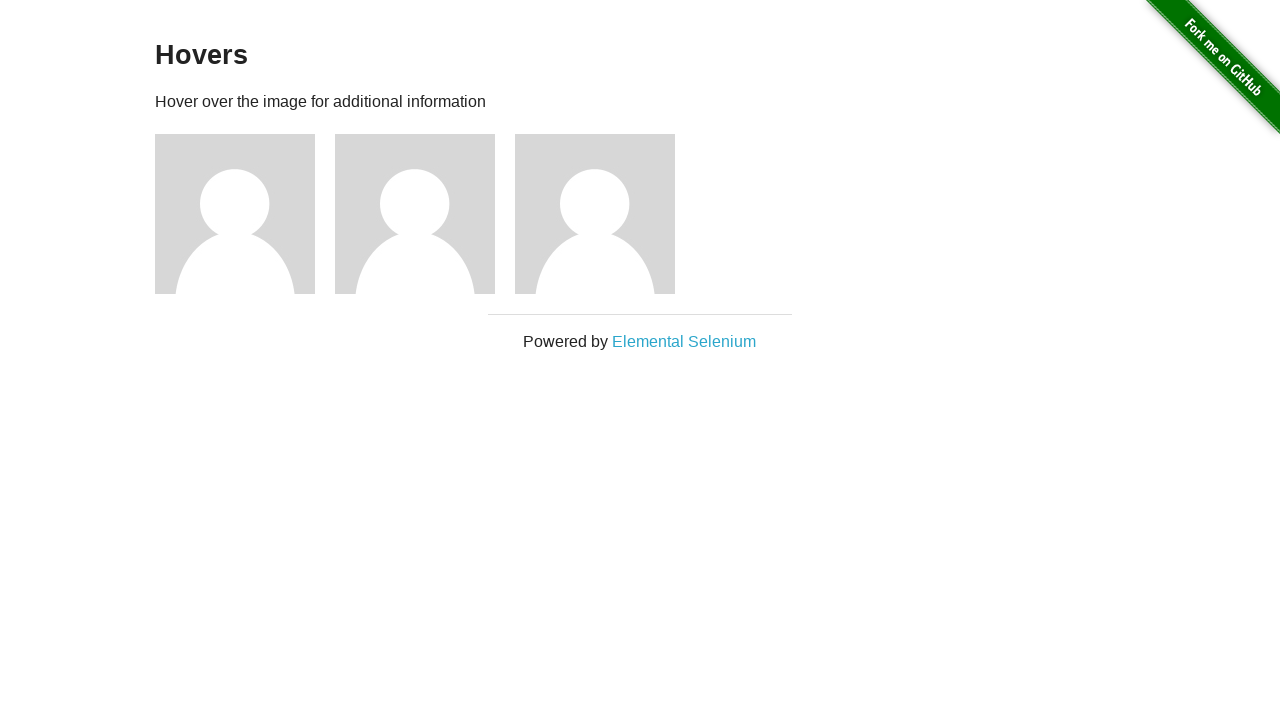

Hovered over first profile picture at (245, 214) on .figure >> nth=0
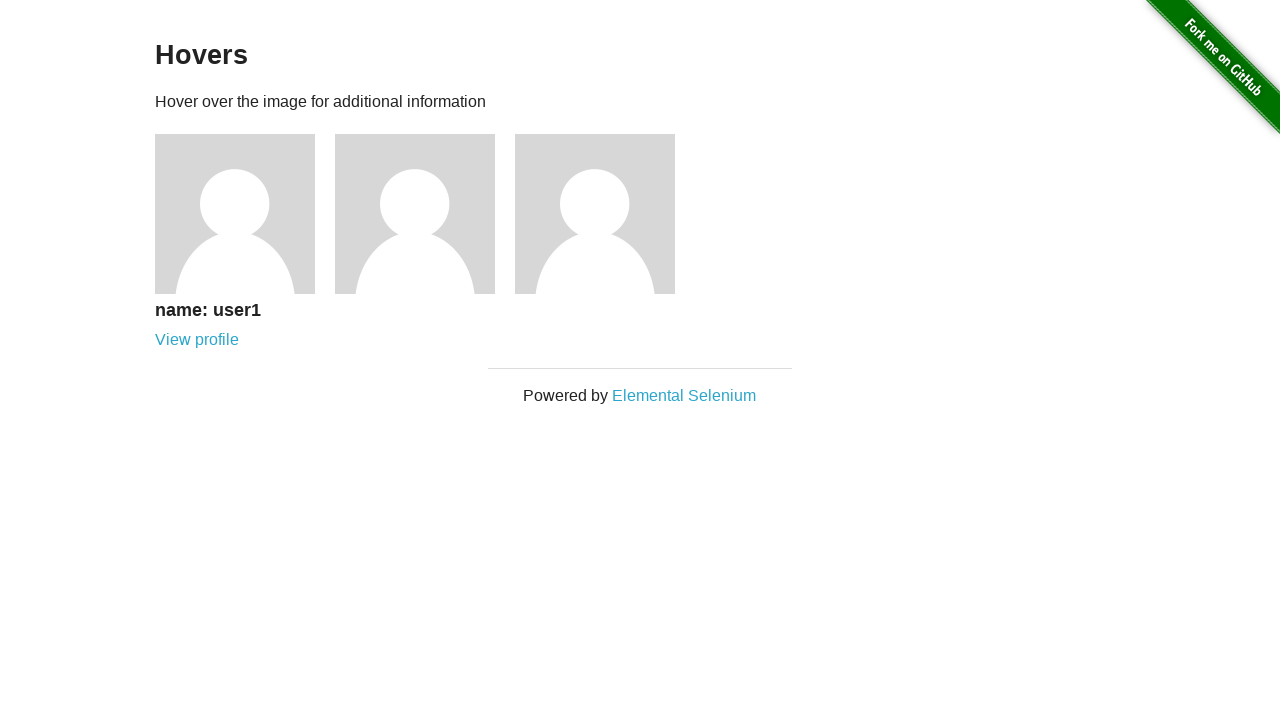

Verified that 'name: user1' text appears on first profile picture
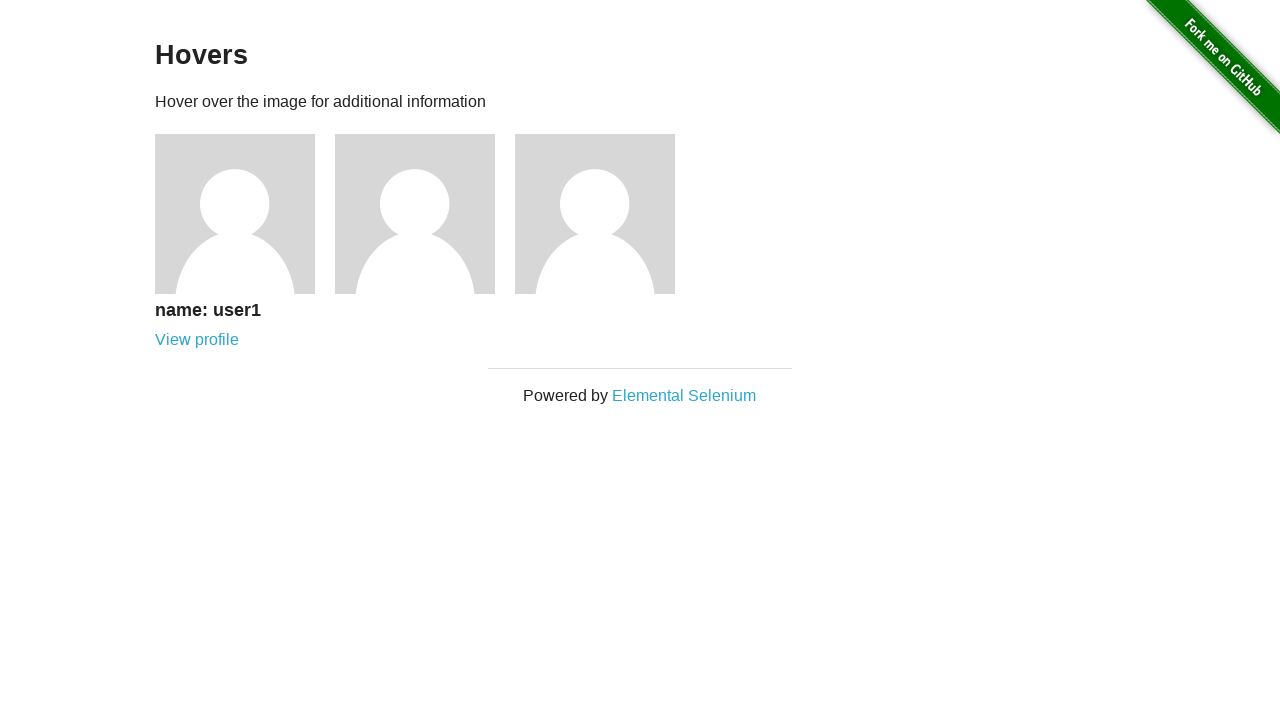

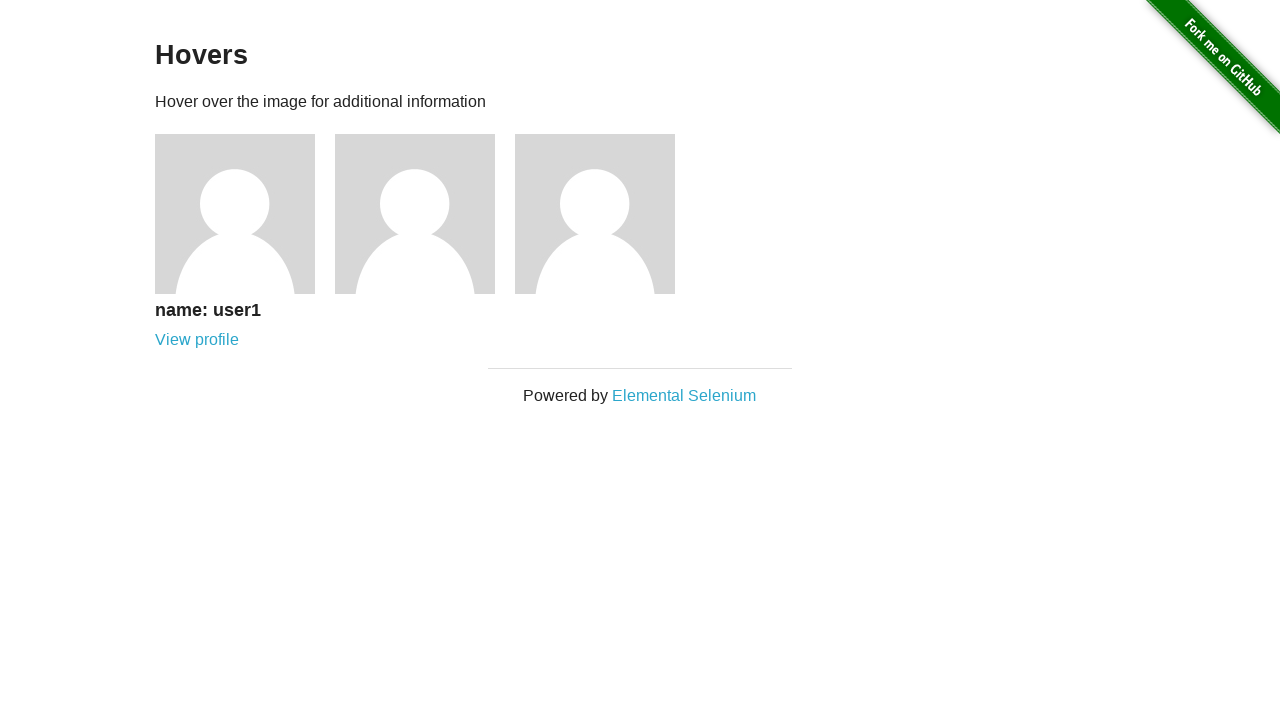